Tests registration form validation when confirmation password doesn't match the original password

Starting URL: https://alada.vn/tai-khoan/dang-ky.html

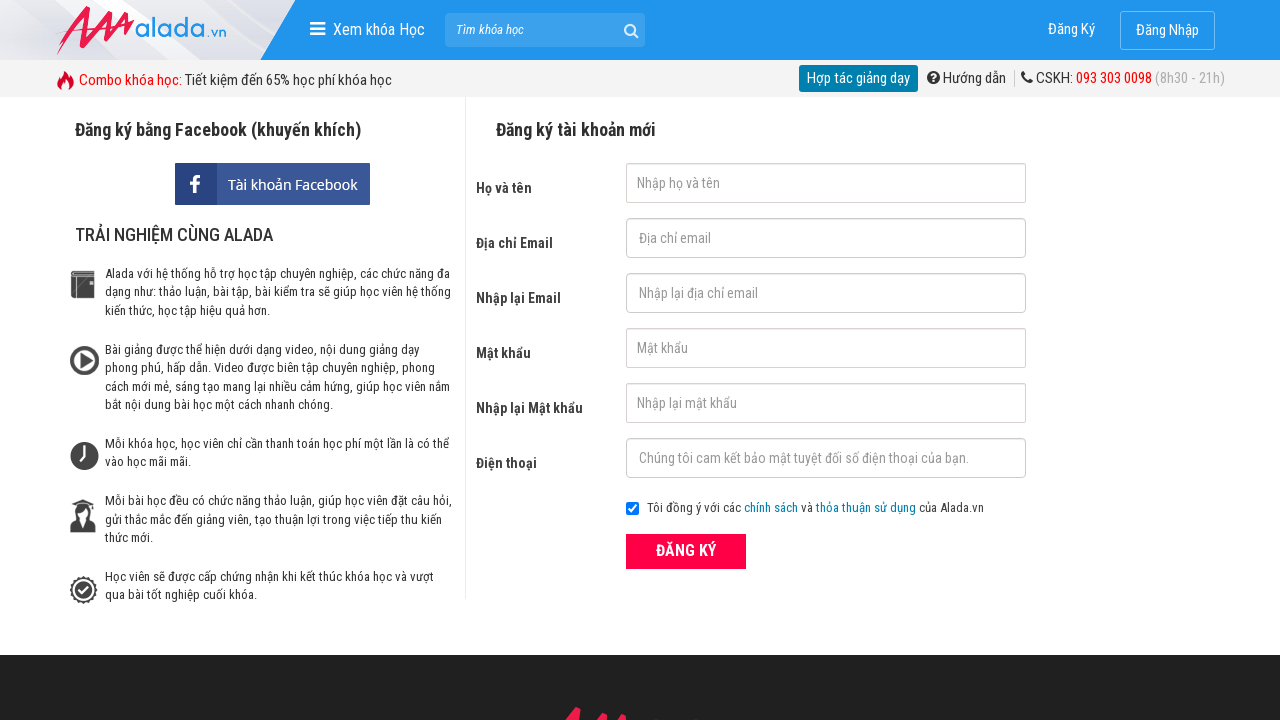

Filled first name field with 'John Kennedy' on #txtFirstname
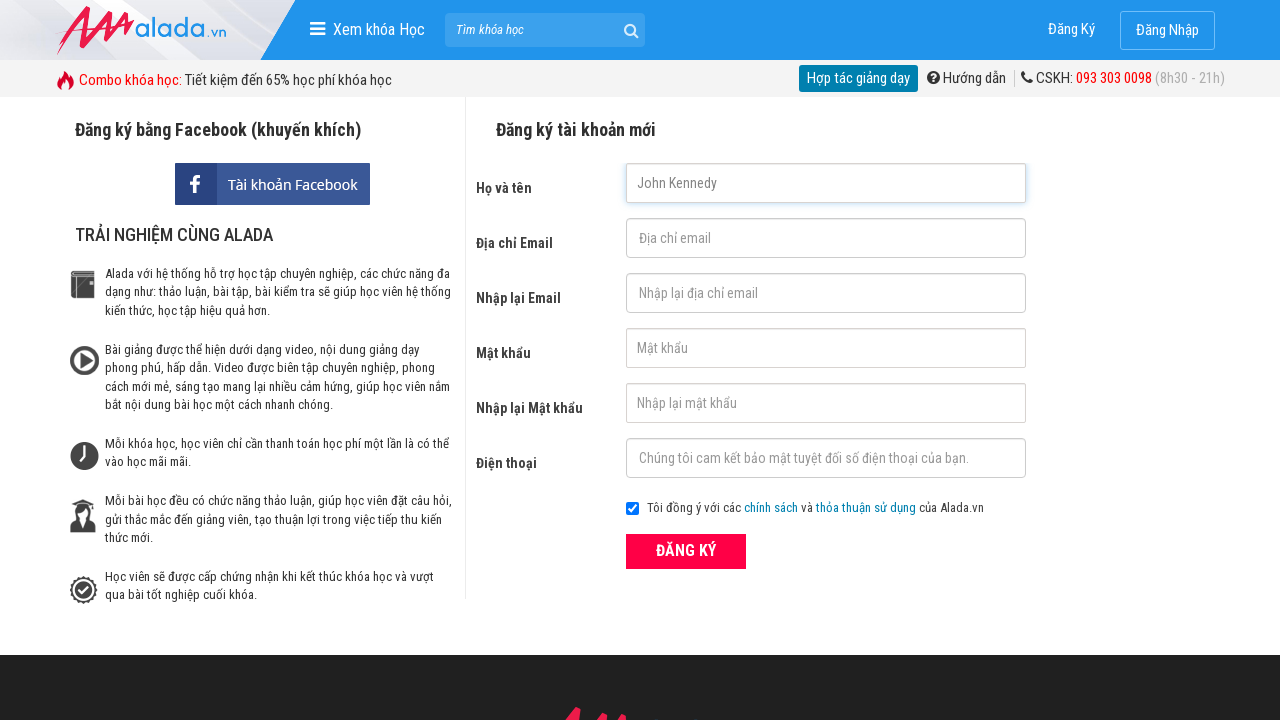

Filled email field with 'johnwich@gmail.net' on #txtEmail
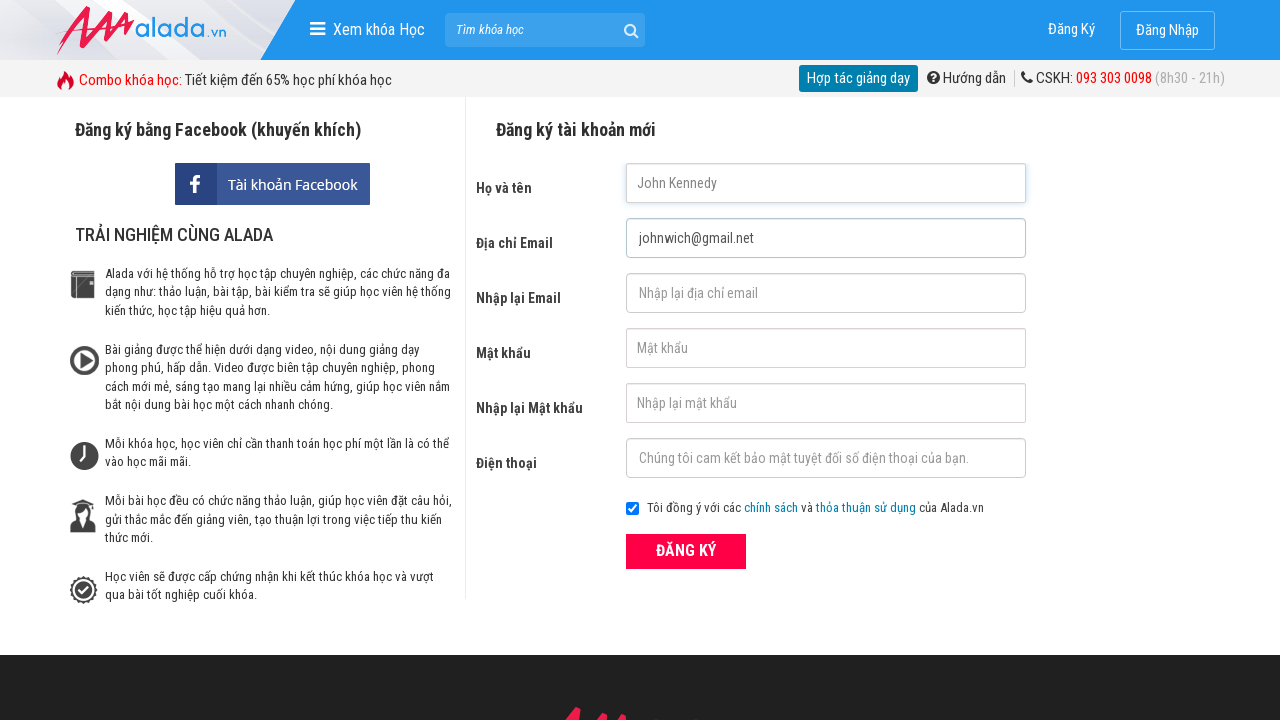

Filled confirm email field with 'johnwich@gmail.net' on #txtCEmail
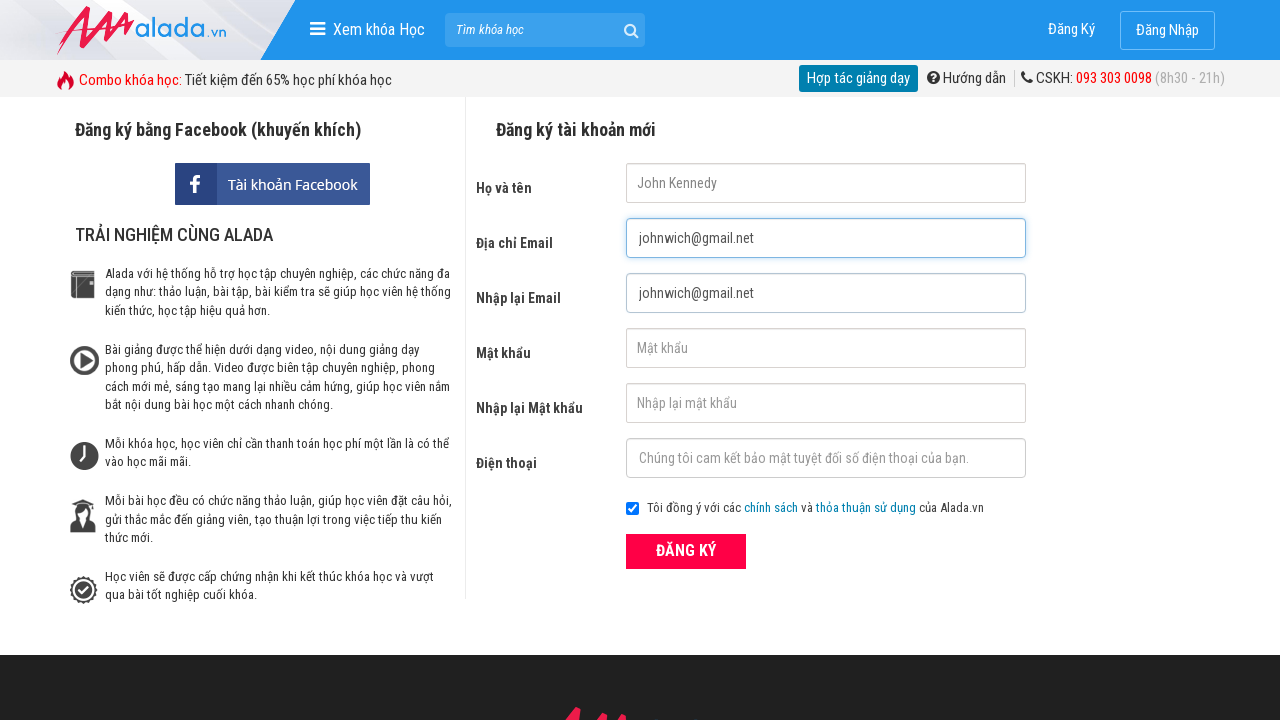

Filled password field with '123456' on #txtPassword
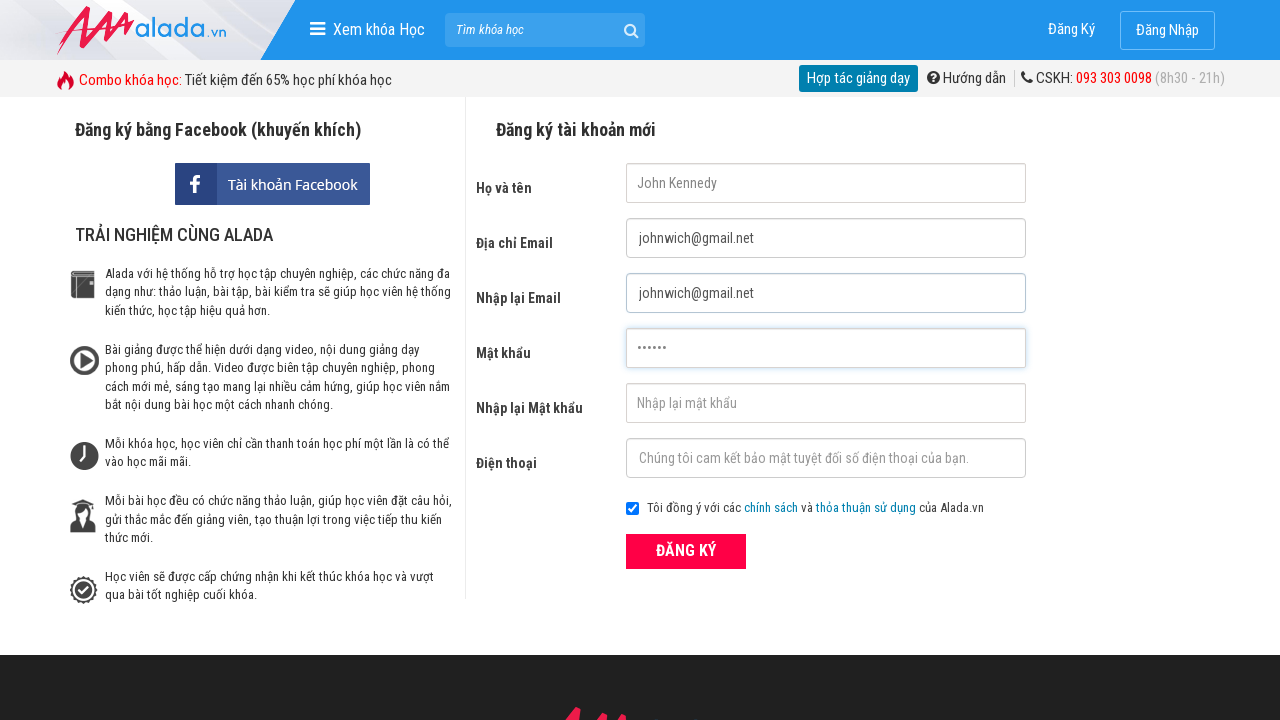

Filled confirm password field with mismatched password '123455' on #txtCPassword
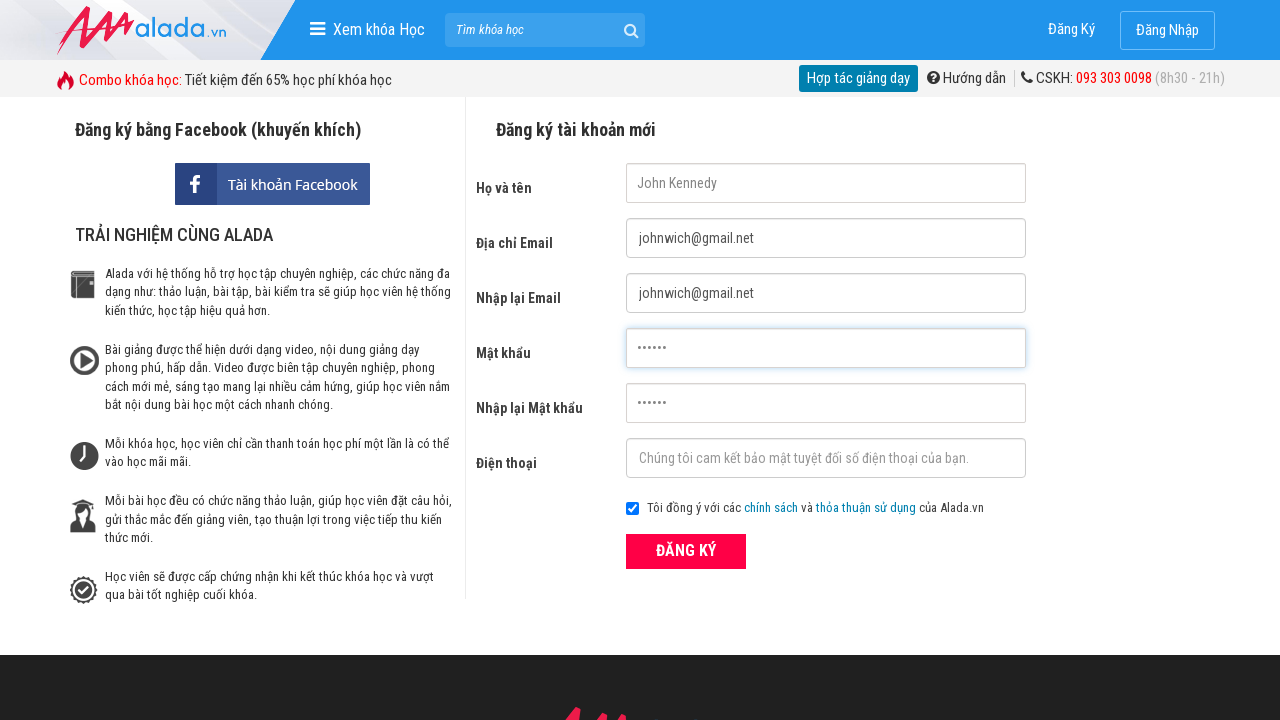

Filled phone number field with '0901333333' on #txtPhone
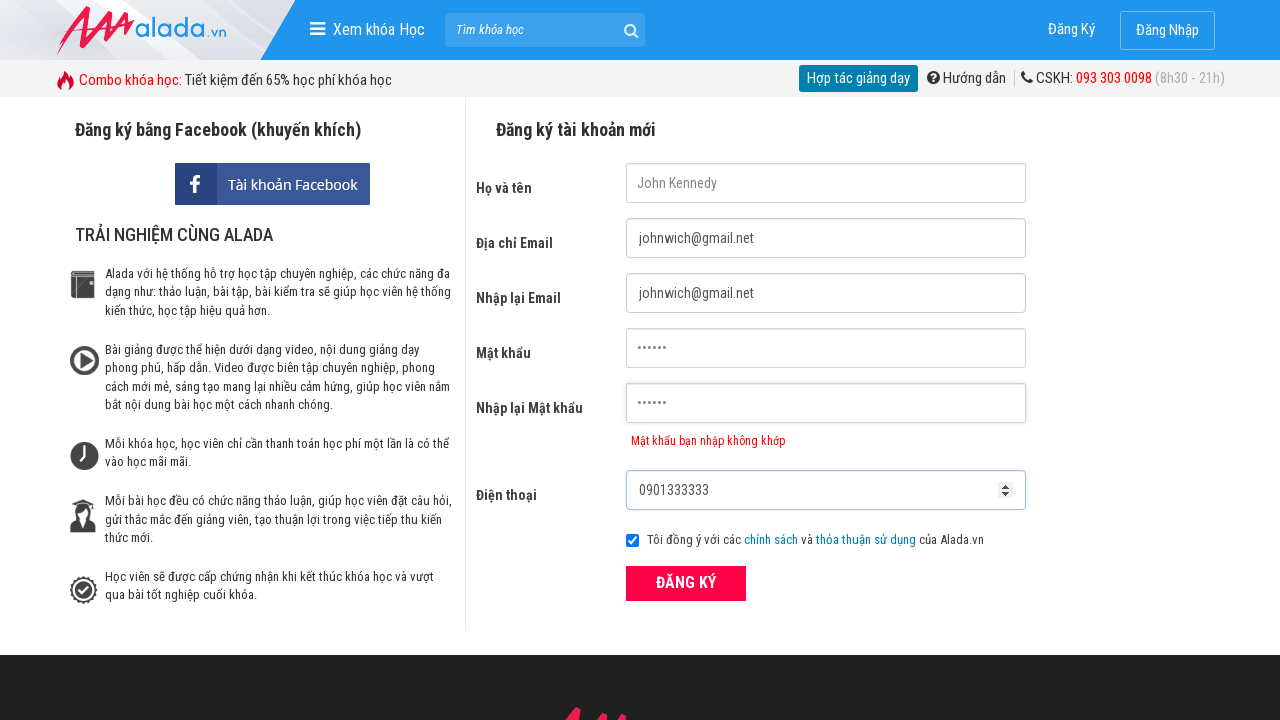

Clicked the ĐĂNG KÝ (Register) button at (686, 583) on xpath=//button[text()='ĐĂNG KÝ' and @type='submit']
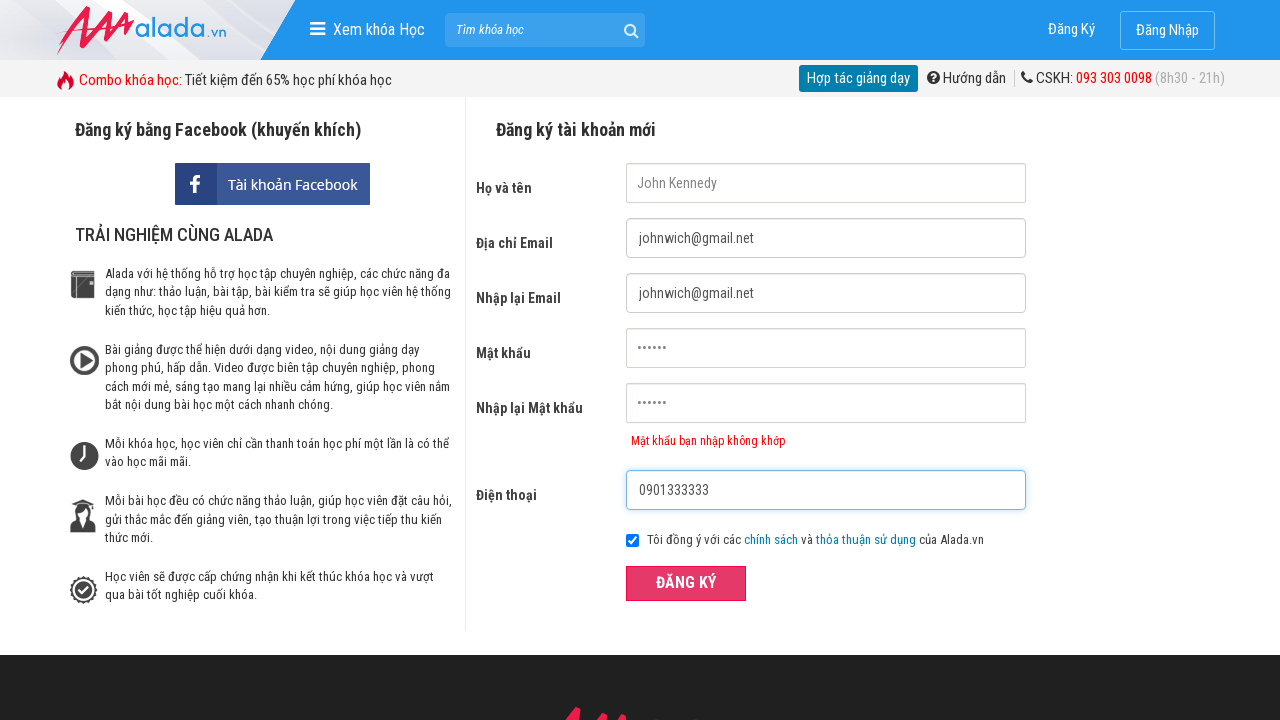

Confirm password error message appeared, validating mismatched password detection
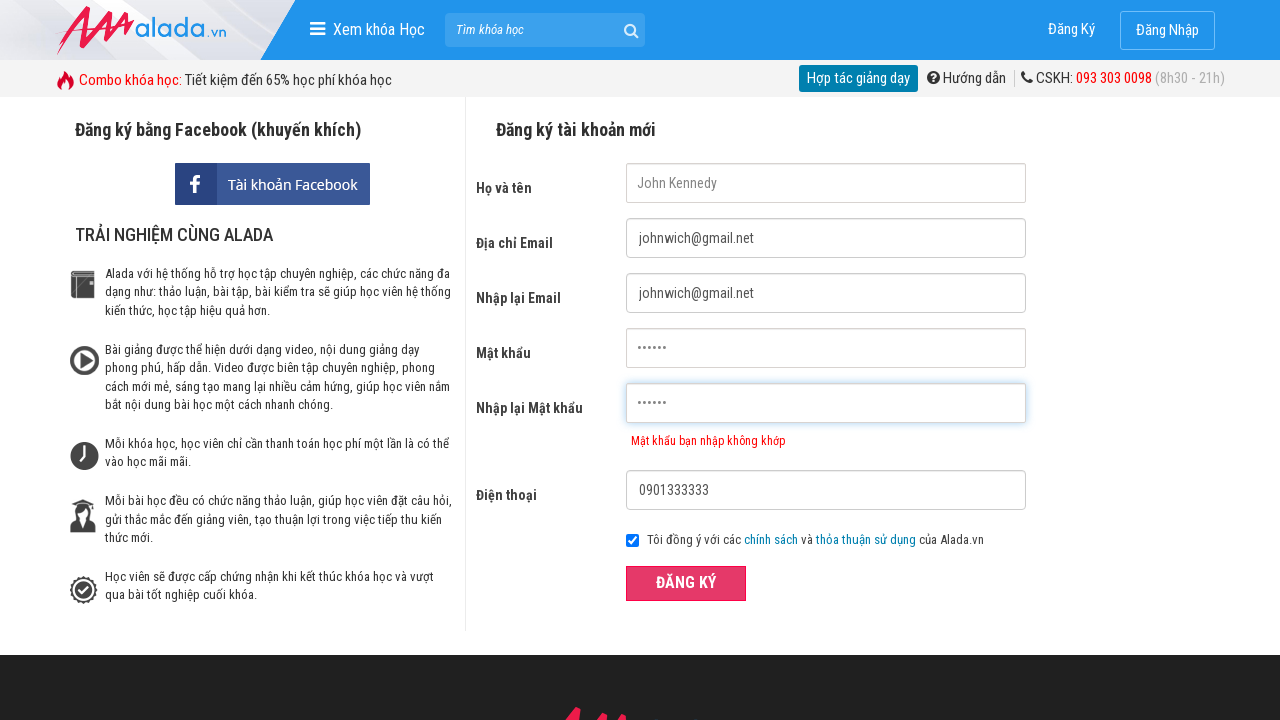

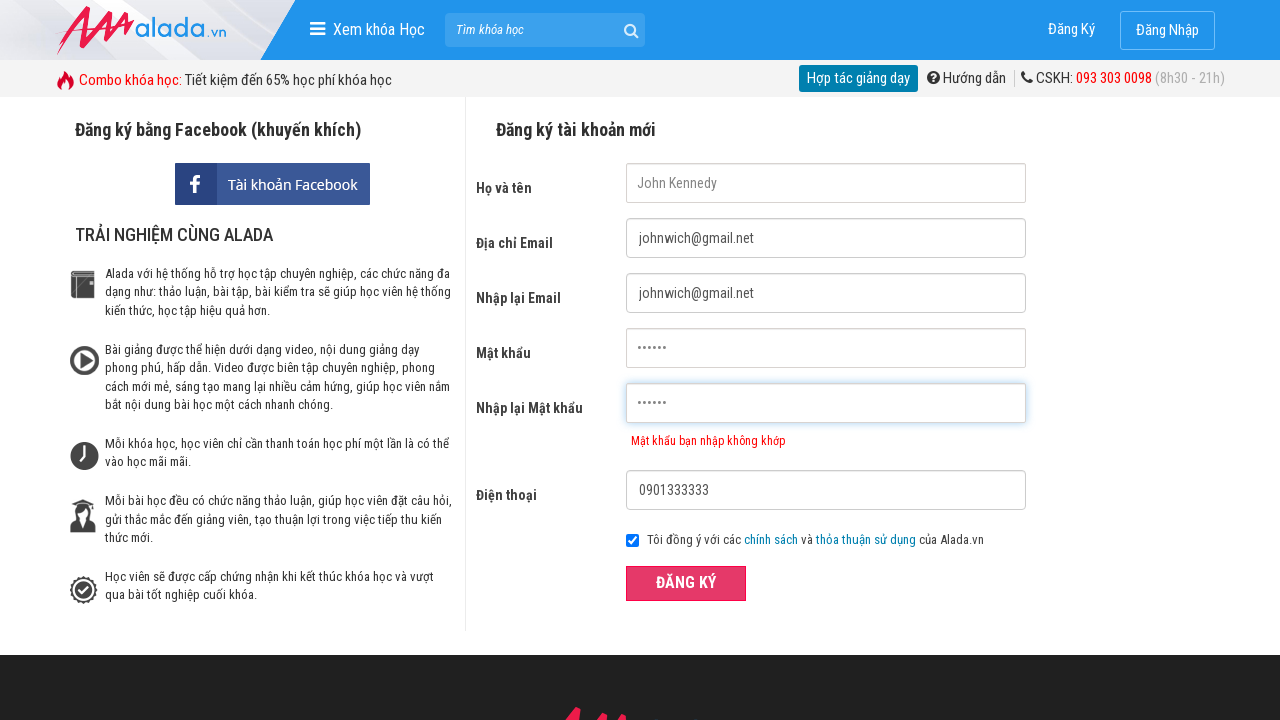